Tests closing a modal entry advertisement dialog by clicking the close button in the modal footer on a practice testing site.

Starting URL: http://the-internet.herokuapp.com/entry_ad

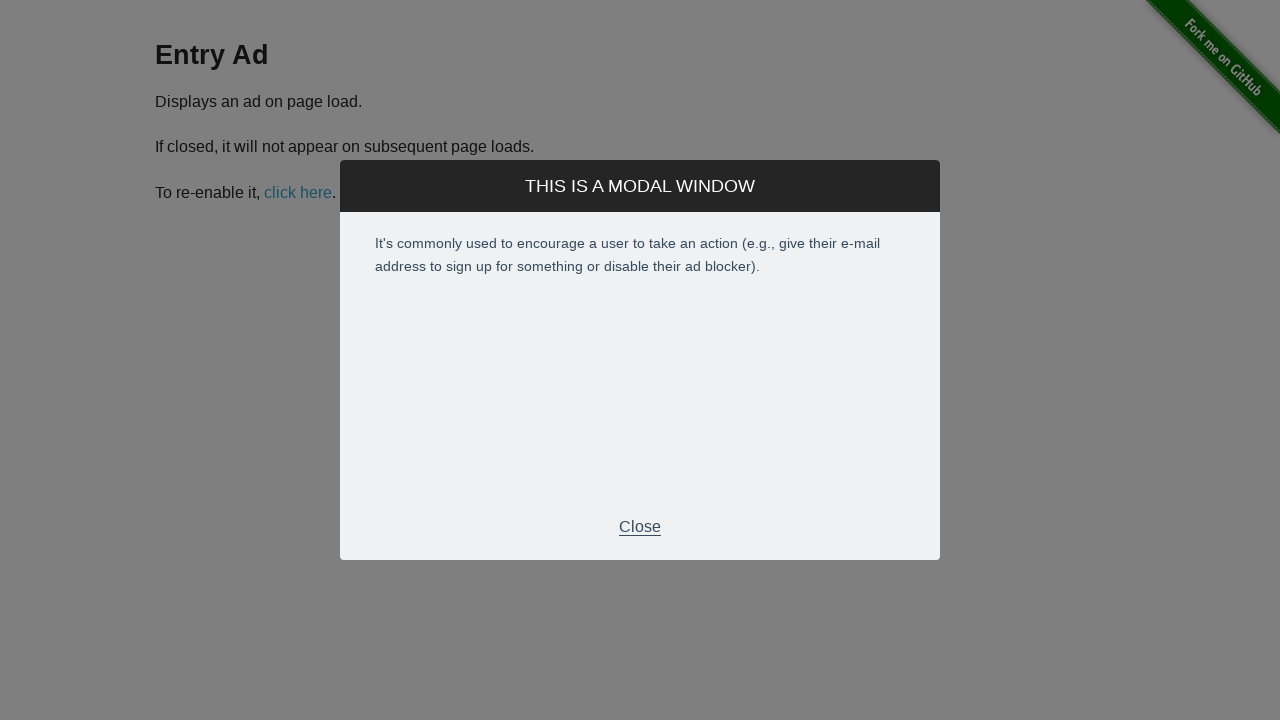

Modal footer appeared on entry advertisement dialog
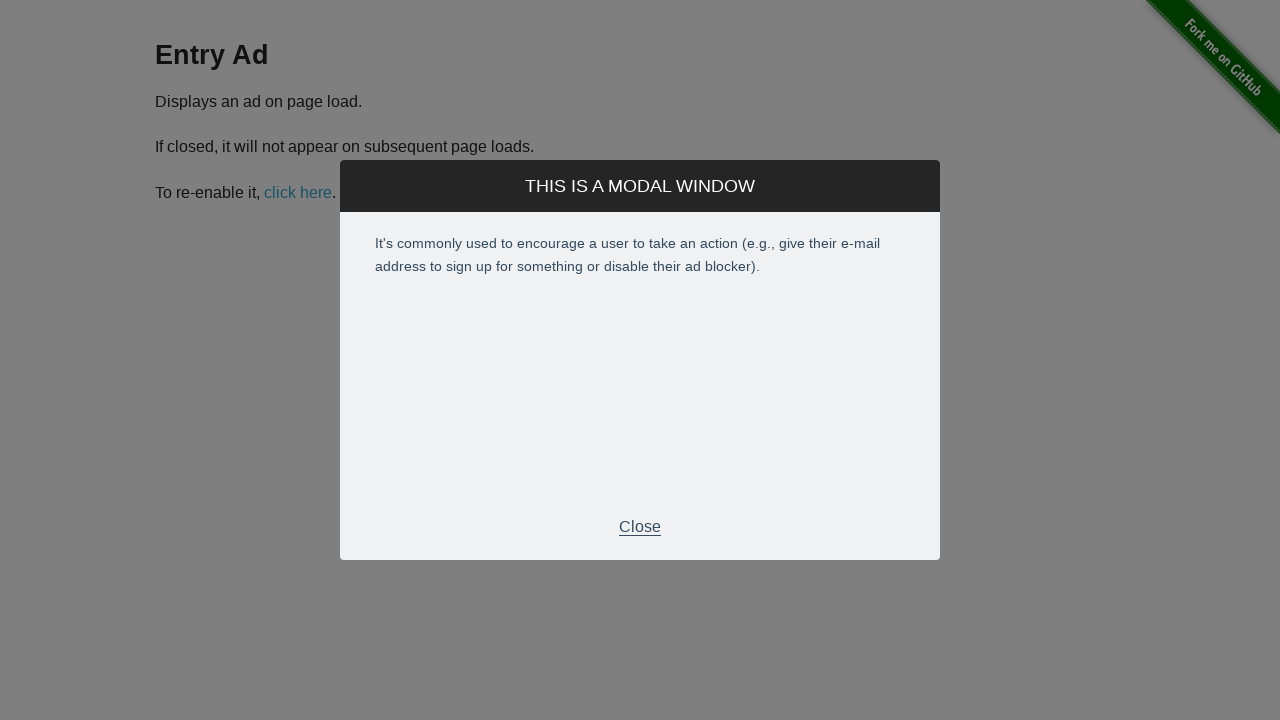

Clicked close button in modal footer to dismiss entry advertisement at (640, 527) on .modal-footer
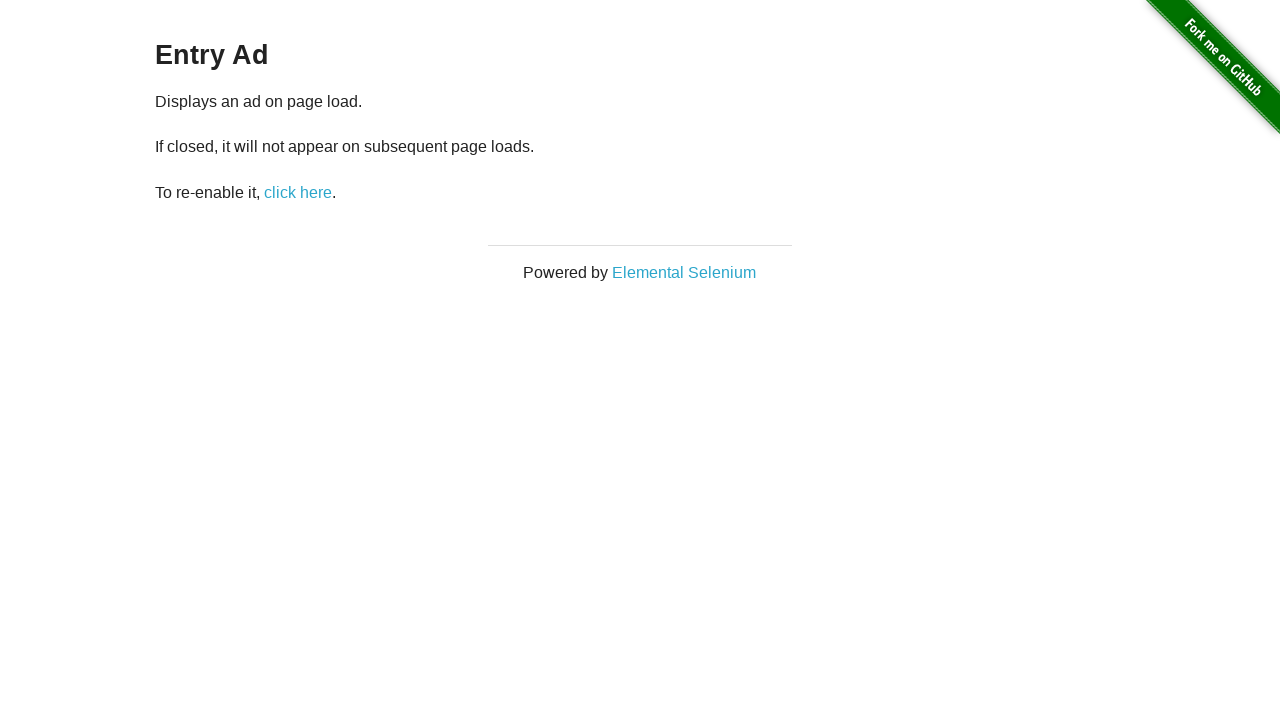

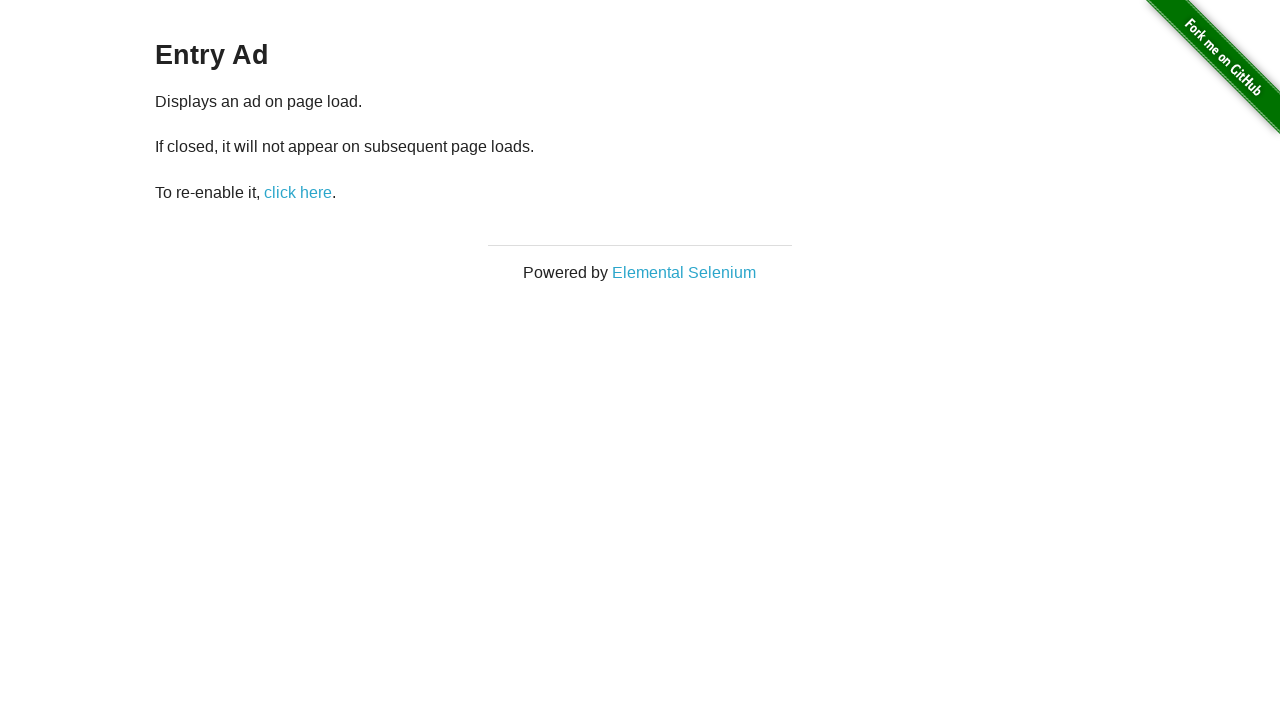